Tests Lorem Ipsum generation with 0 bytes, expecting default value

Starting URL: https://lipsum.com/

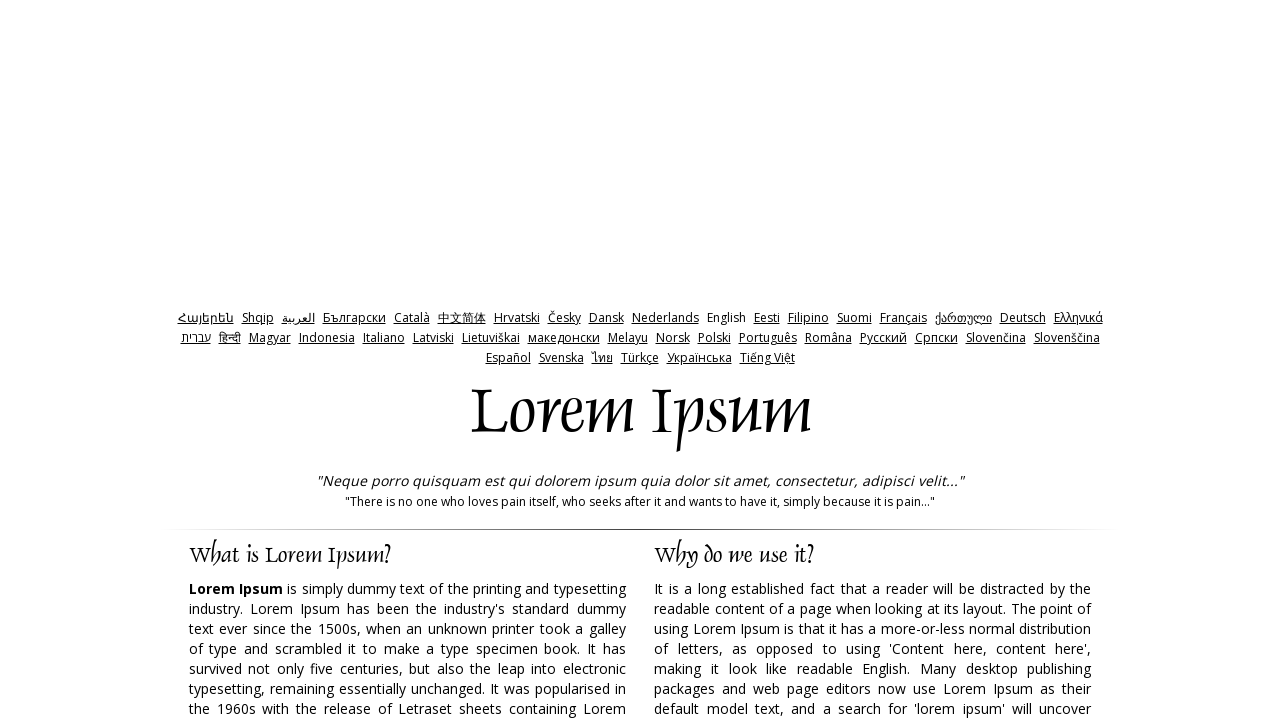

Cleared the amount input field on input[name='amount']
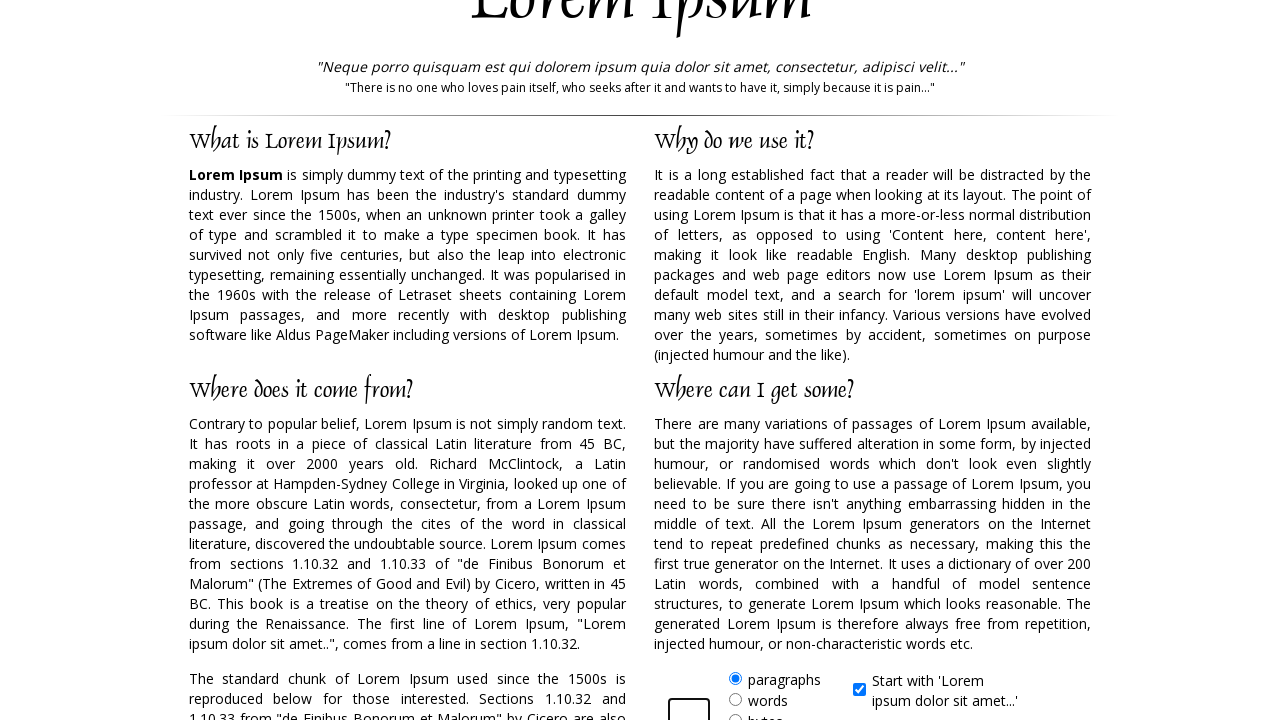

Clicked the 'bytes' label to select bytes unit at (765, 711) on xpath=//form//label[@for='bytes']
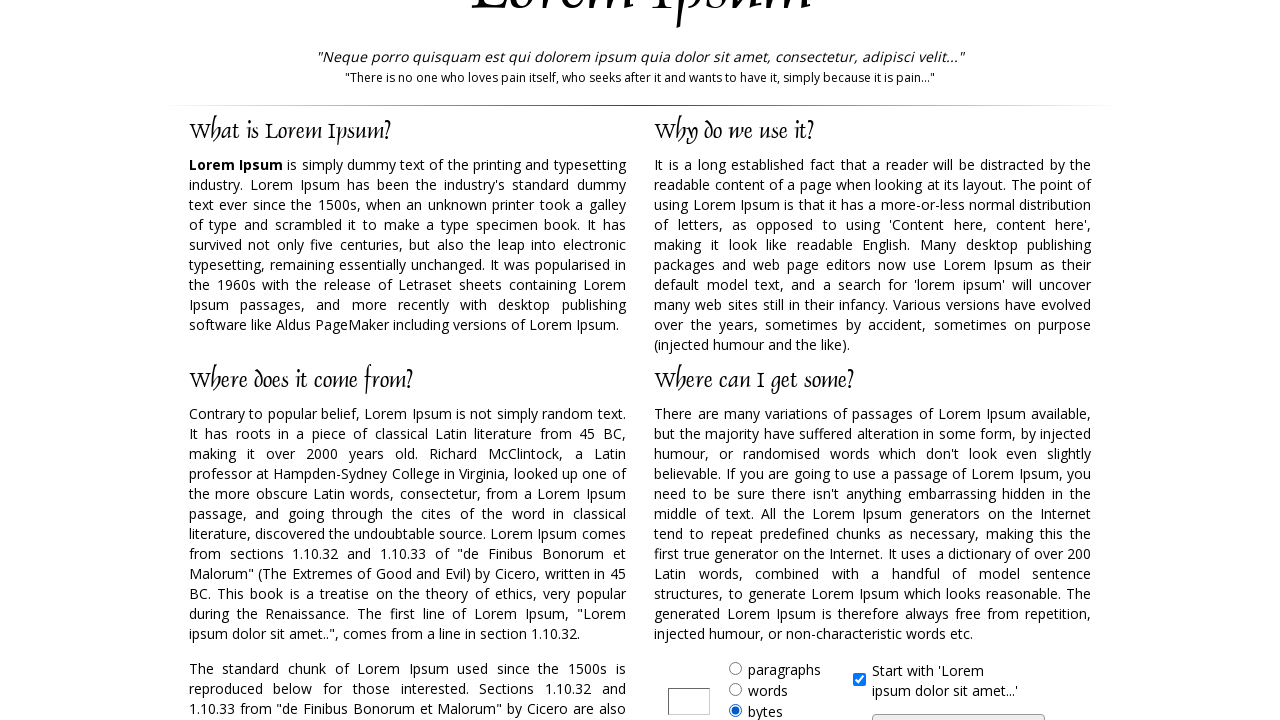

Filled amount input with '0' bytes on input[name='amount']
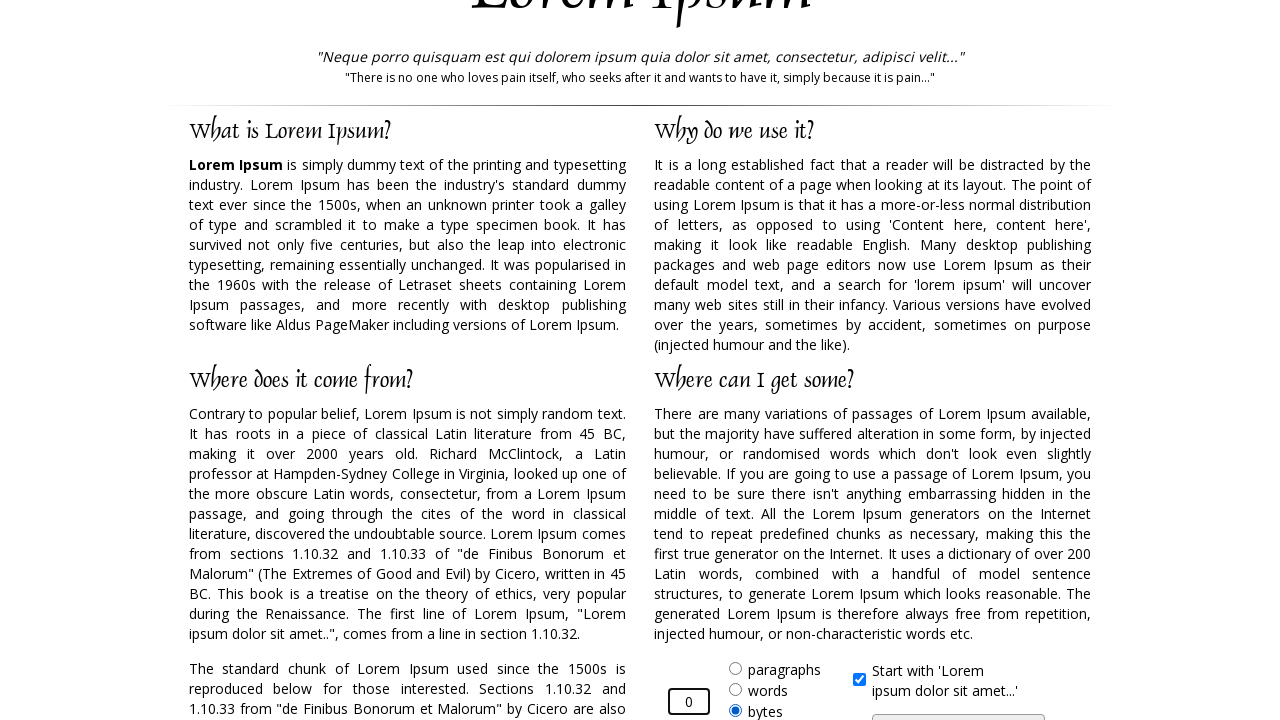

Clicked generate button to create Lorem Ipsum with 0 bytes at (958, 707) on input#generate
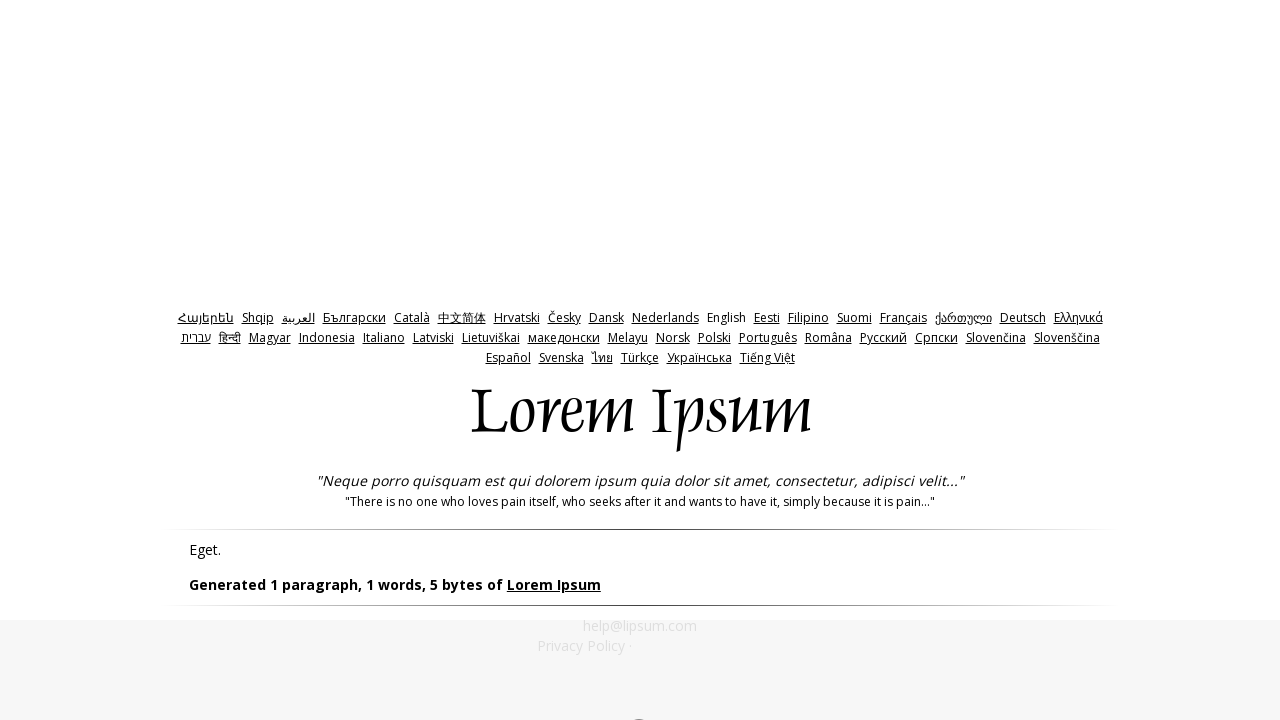

Generated Lorem Ipsum text appeared (default value expected)
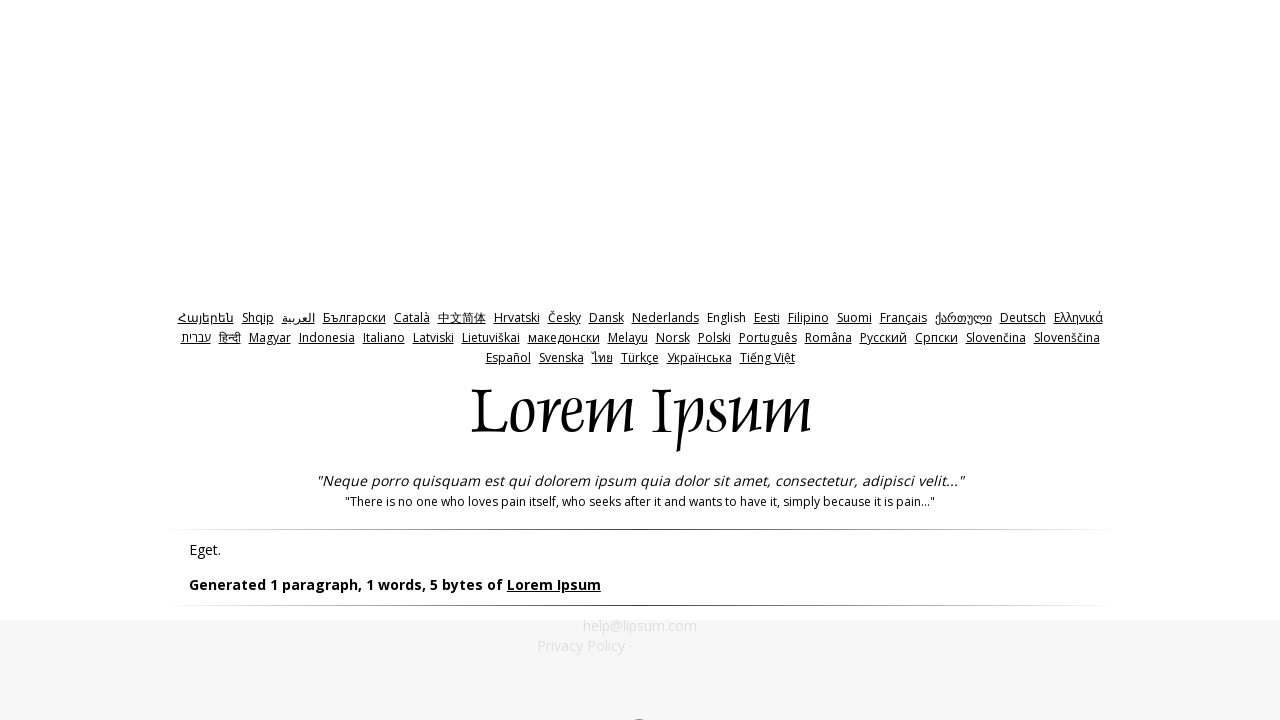

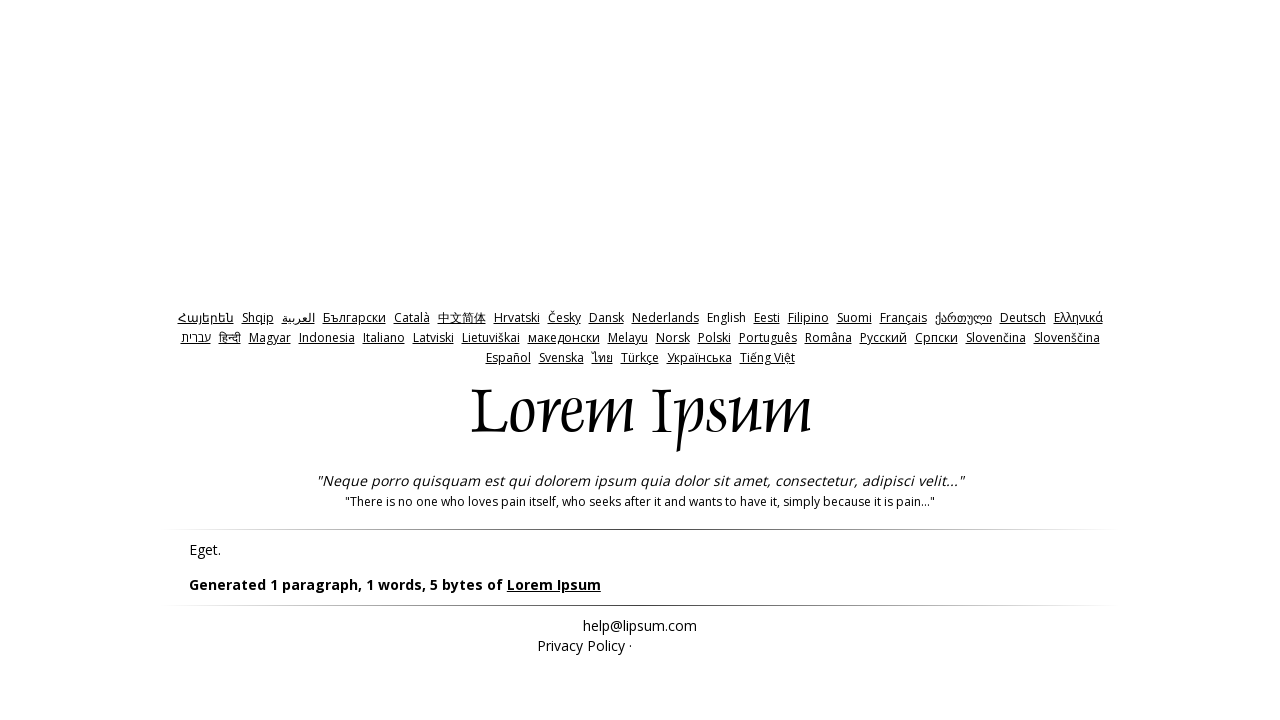